Tests horizontal slider functionality by dragging the slider to change its value and verifying the displayed value updates

Starting URL: https://the-internet.herokuapp.com/horizontal_slider

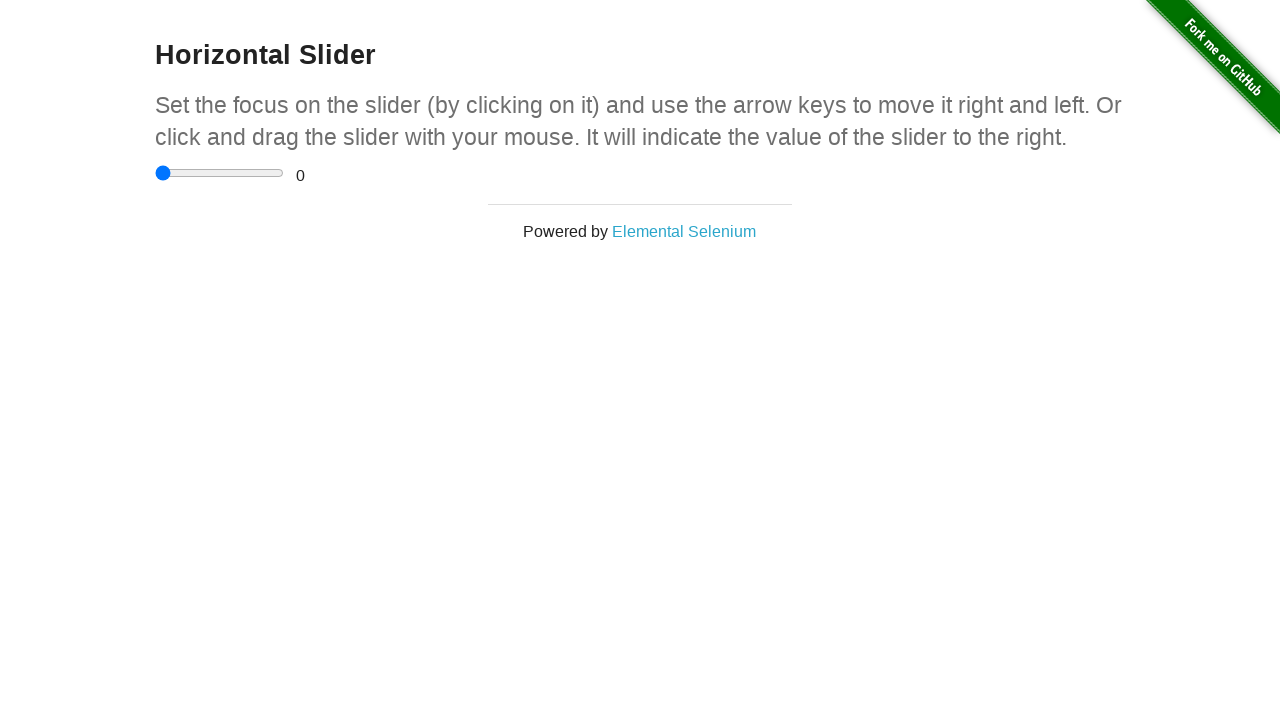

Located horizontal slider element
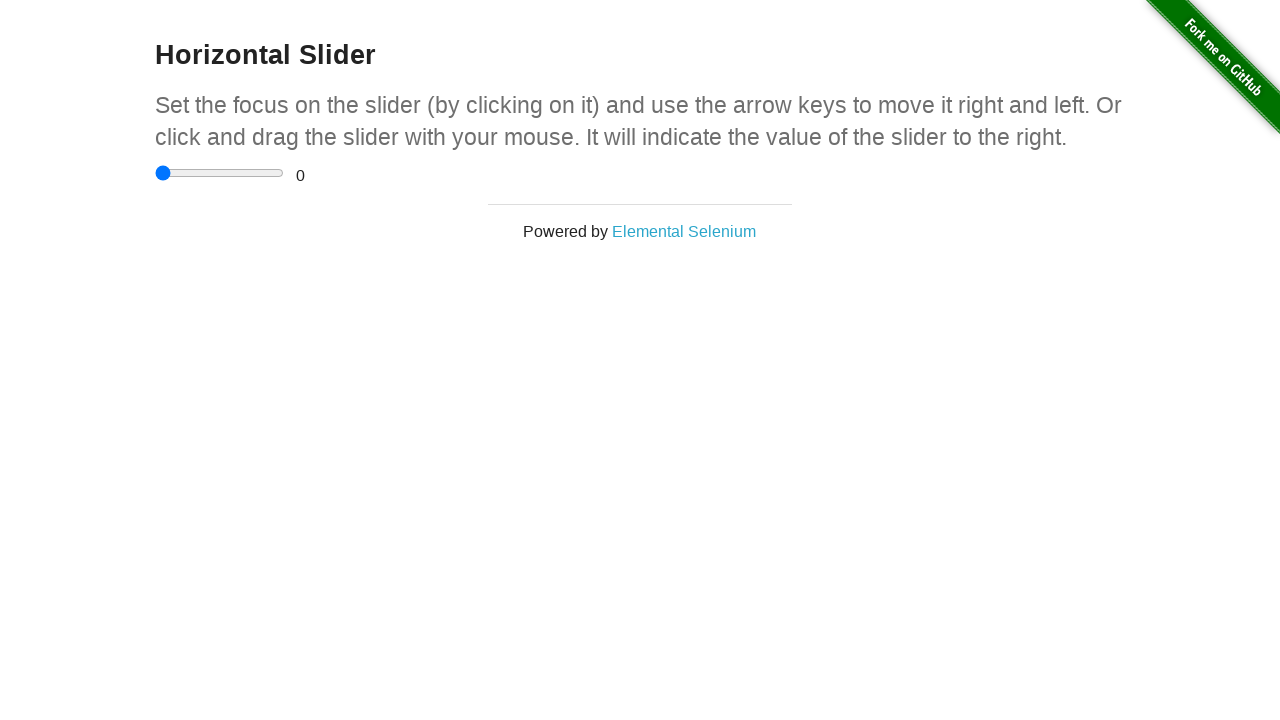

Retrieved slider bounding box for positioning
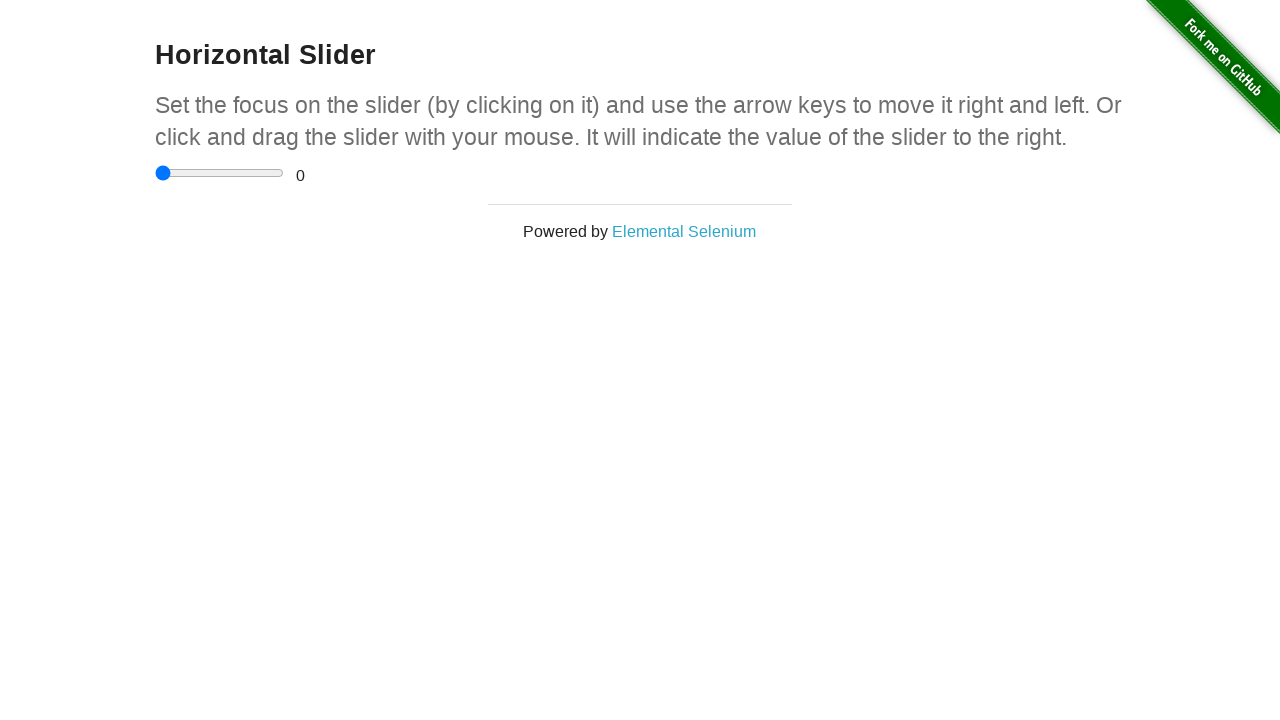

Calculated slider center position
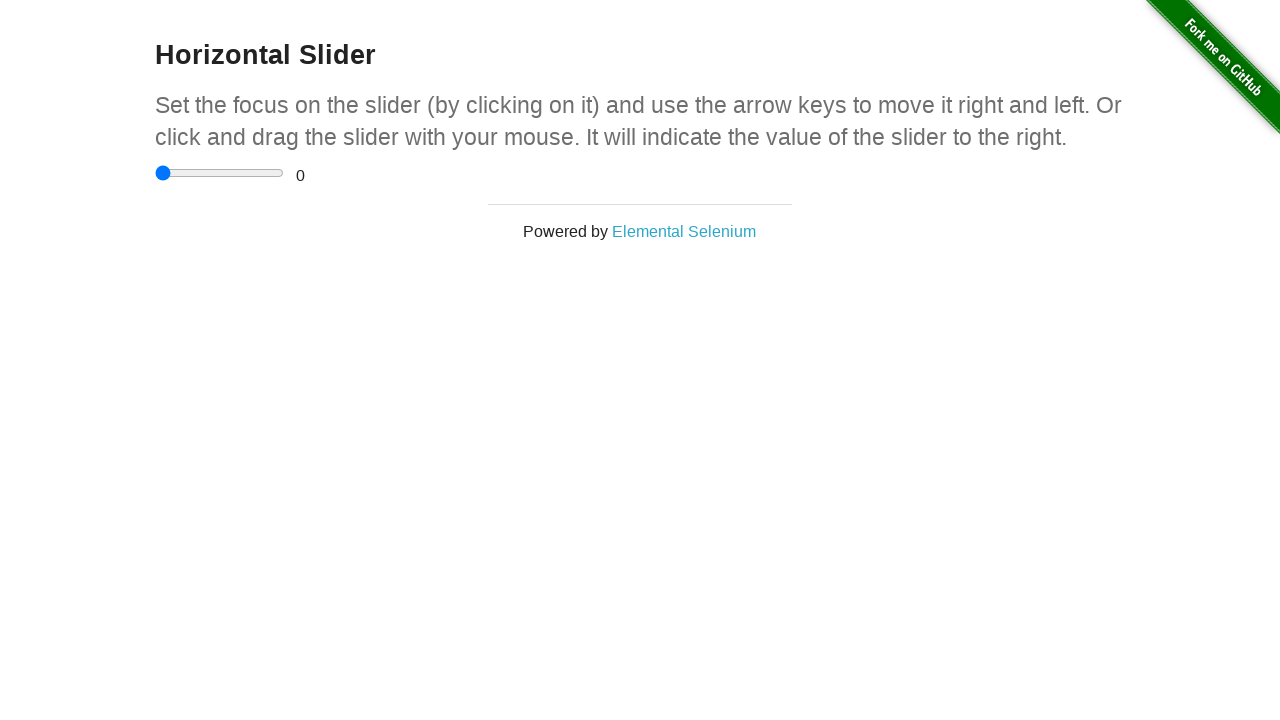

Moved mouse to slider center at (220, 173)
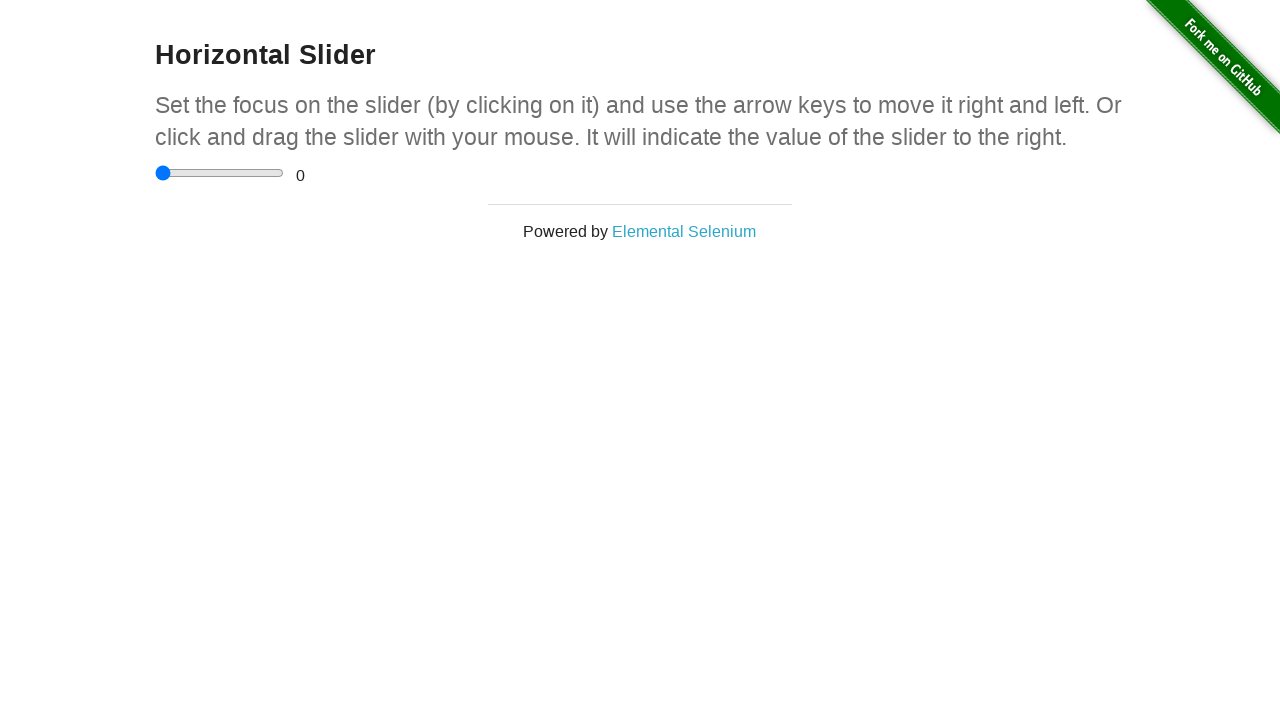

Pressed mouse button down on slider at (220, 173)
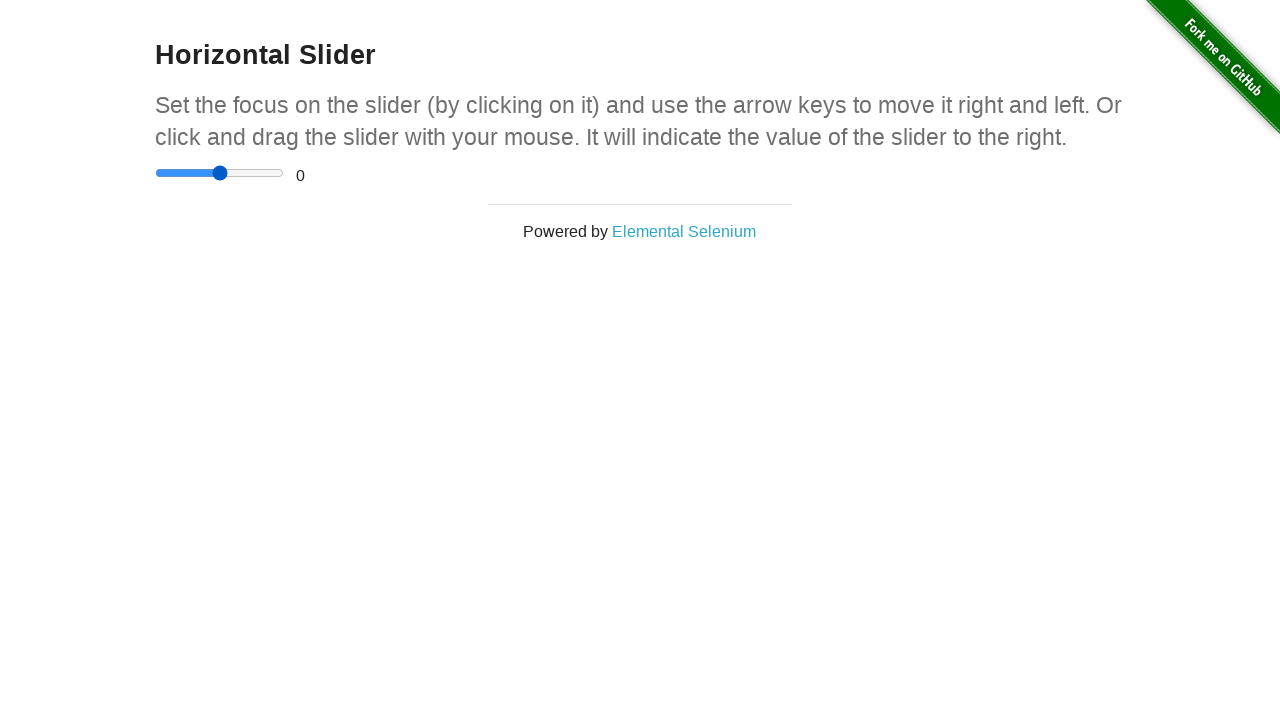

Dragged slider 50 pixels to the right at (270, 173)
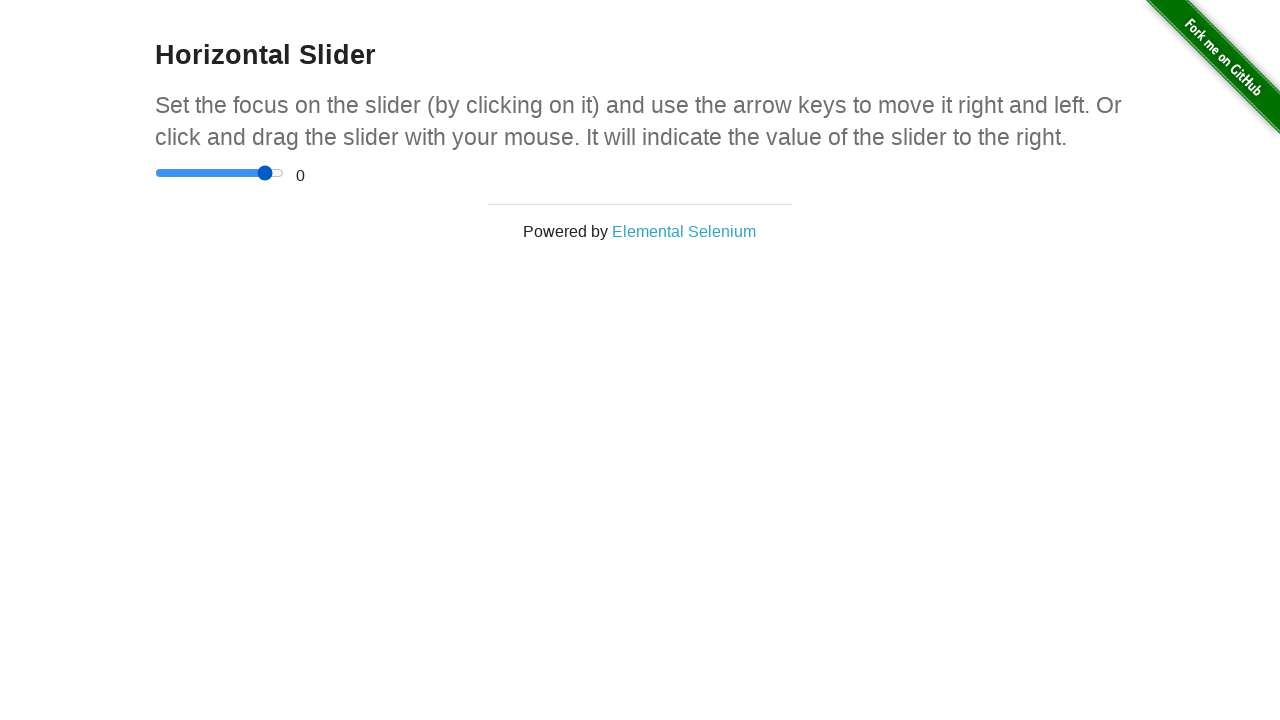

Released mouse button to complete drag at (270, 173)
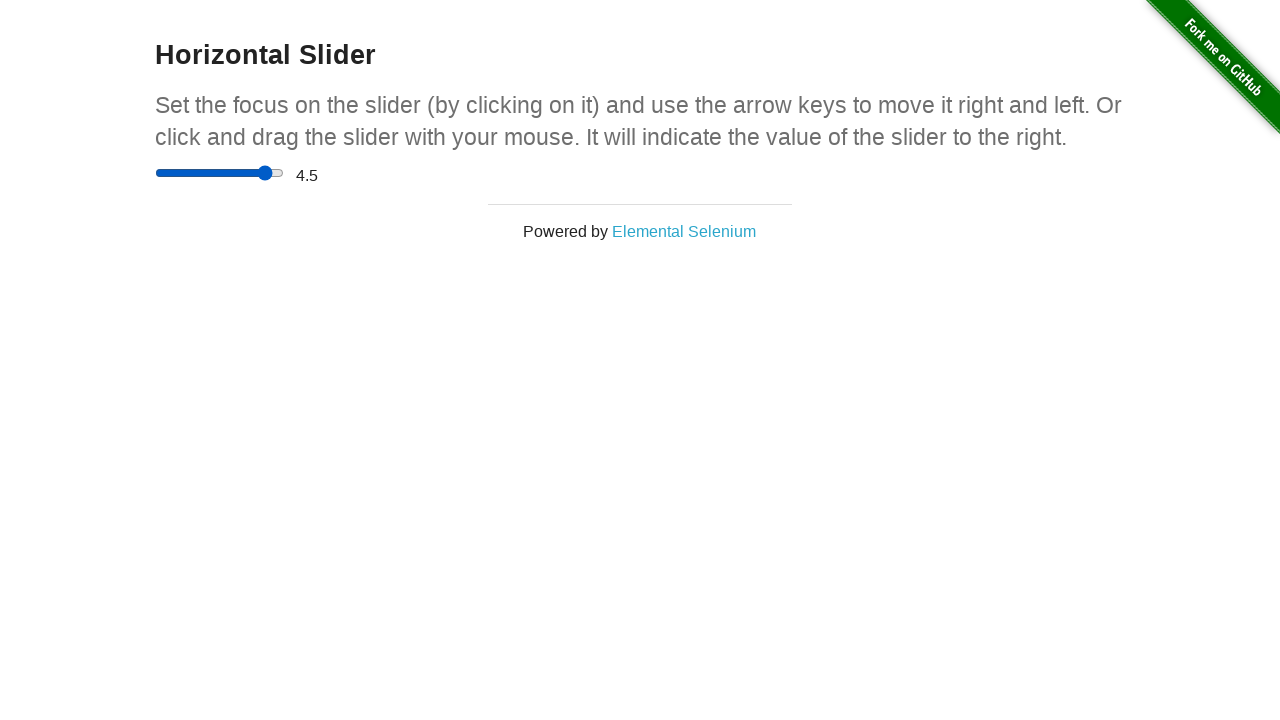

Value display element became visible
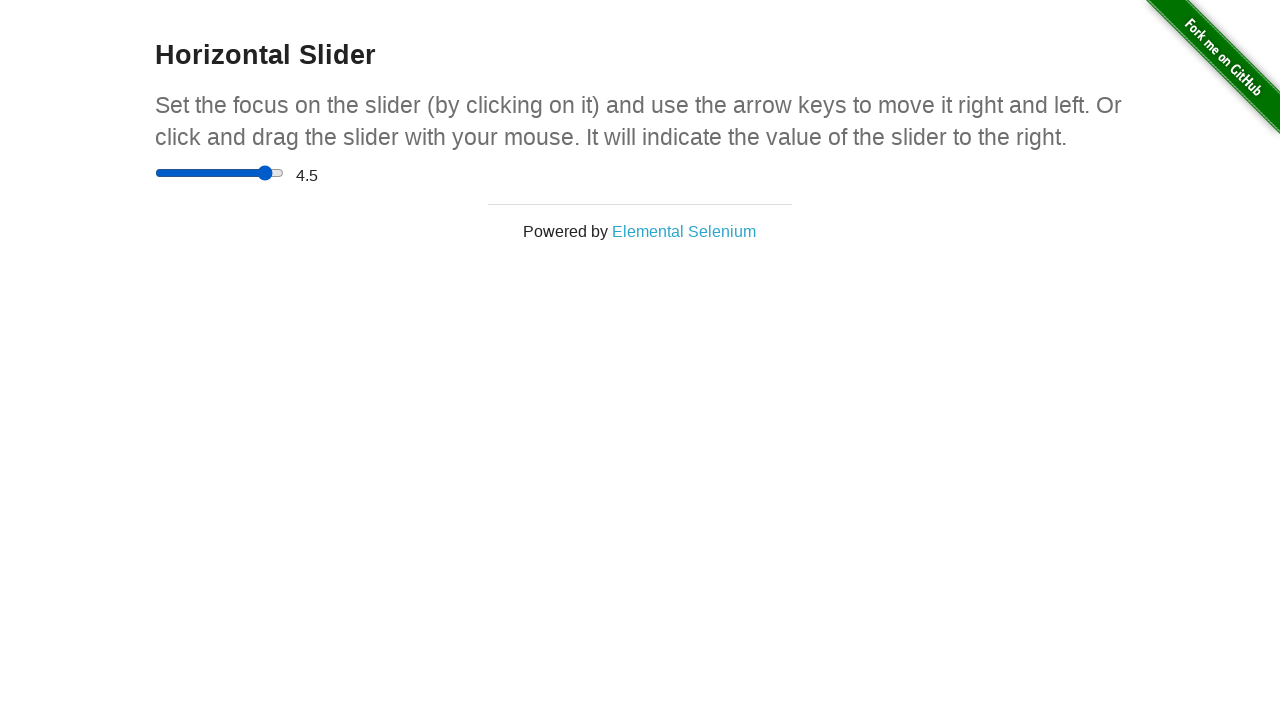

Located value display element
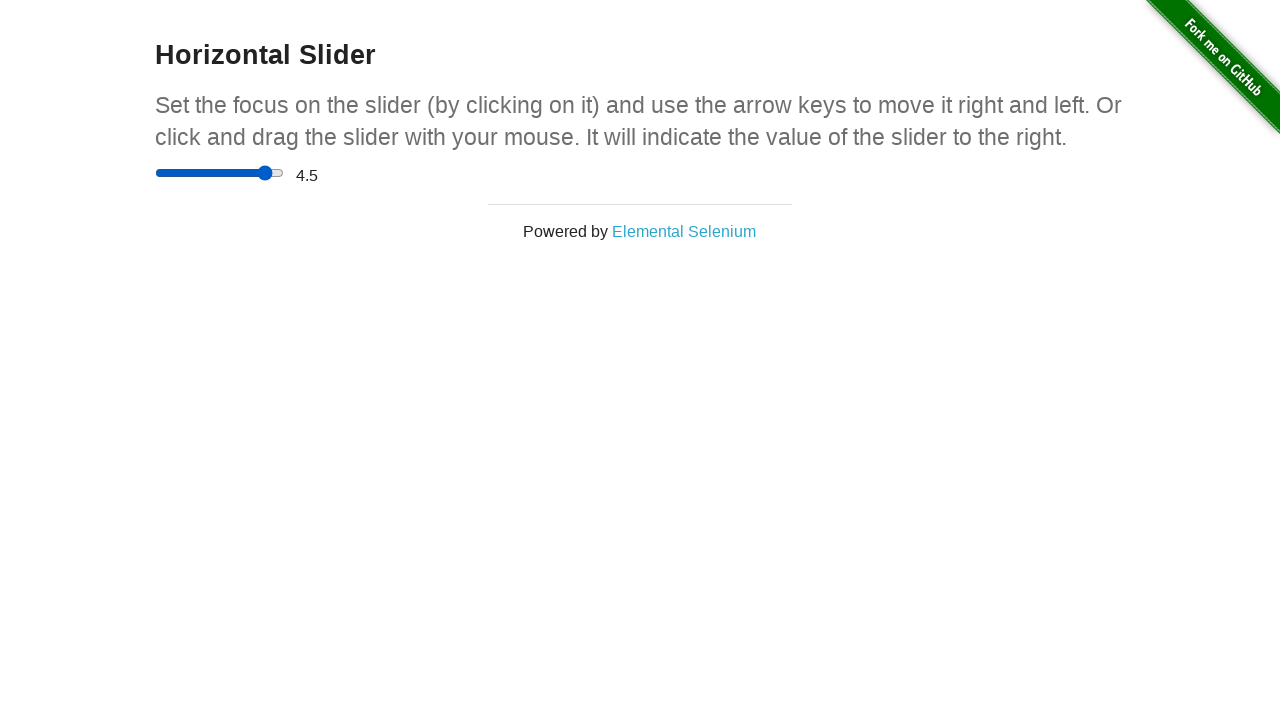

Verified slider value is 4.5 as expected
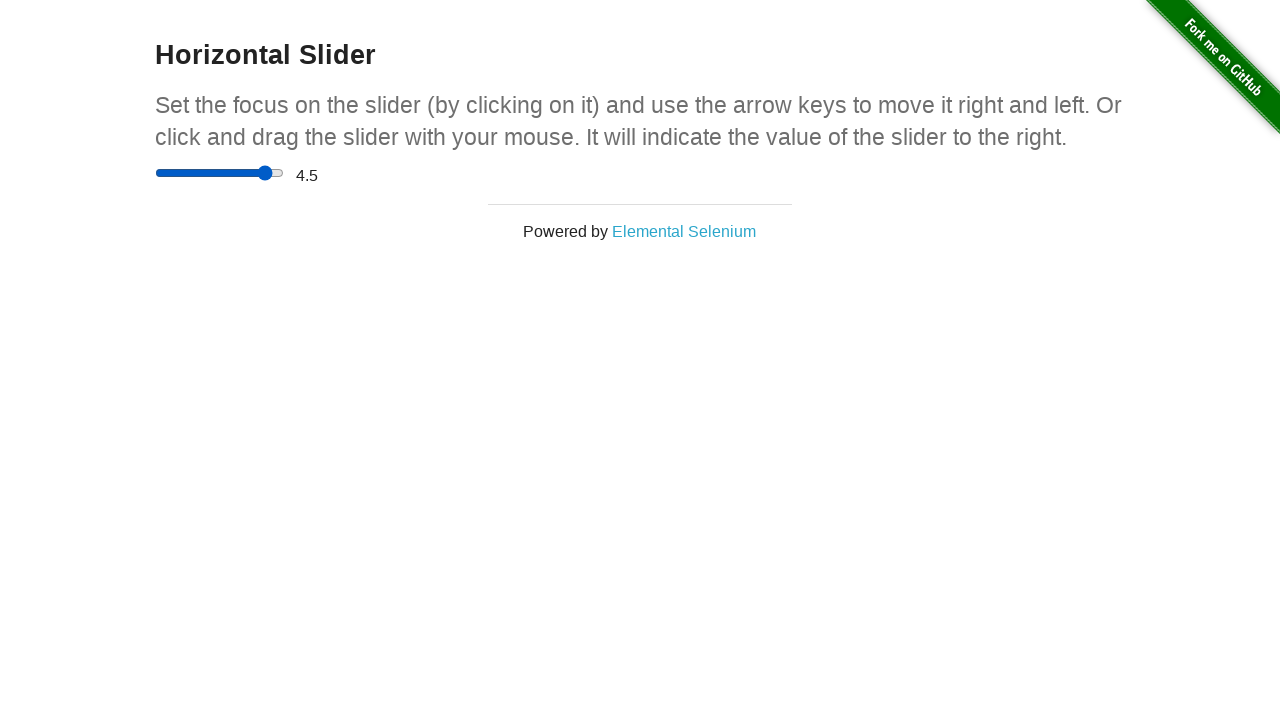

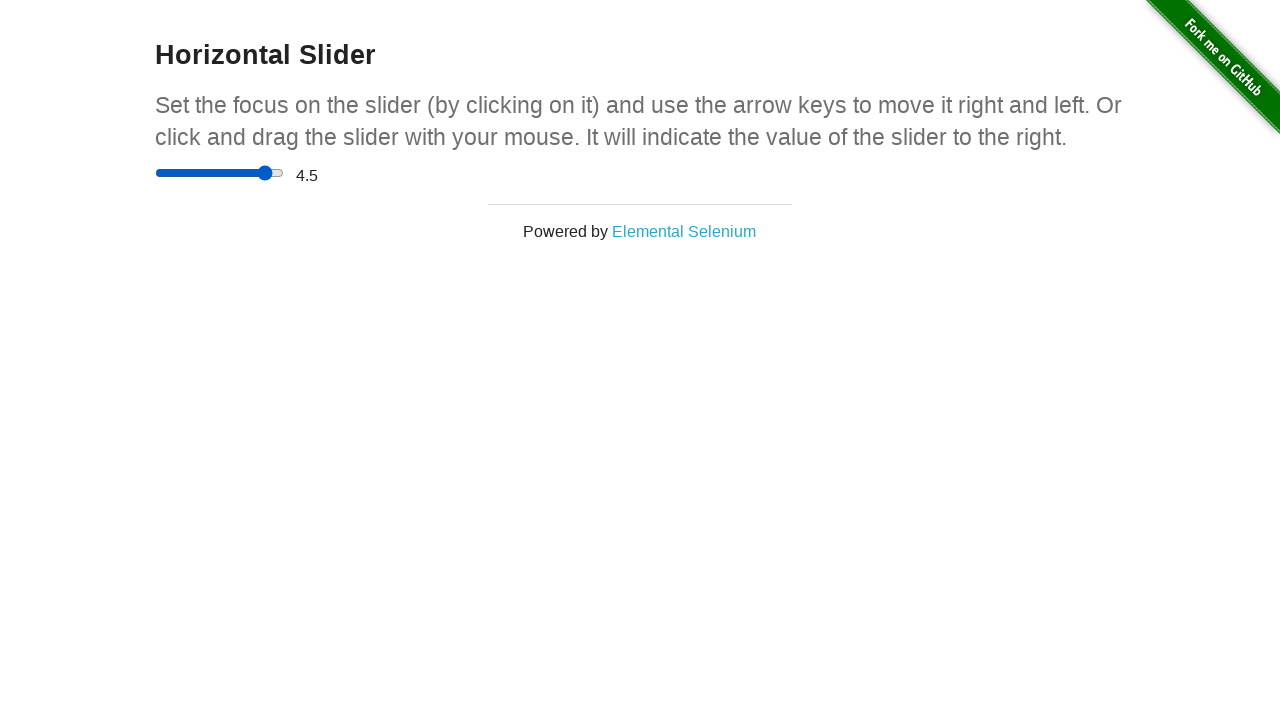